Tests interaction with radio buttons by finding visible elements based on their location coordinates and clicking the first visible radio button

Starting URL: http://seleniumpractise.blogspot.in/2016/08/how-to-automate-radio-button-in.html

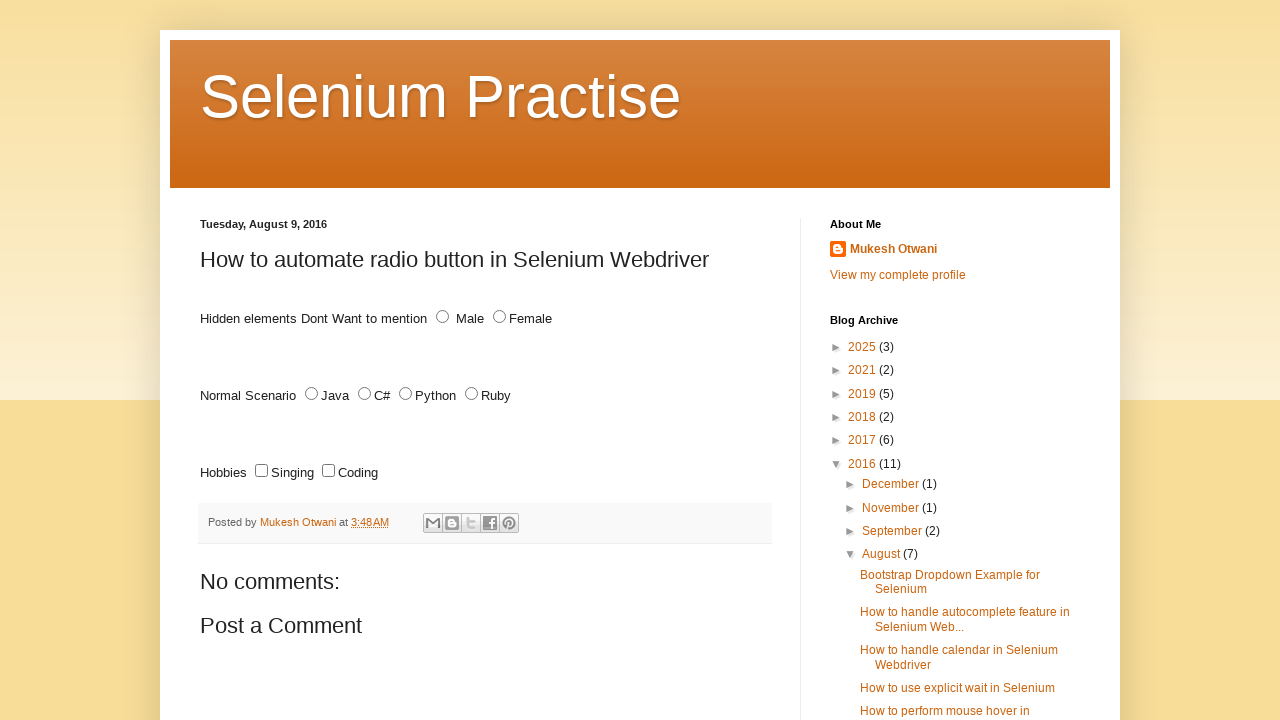

Located all radio buttons with id='male'
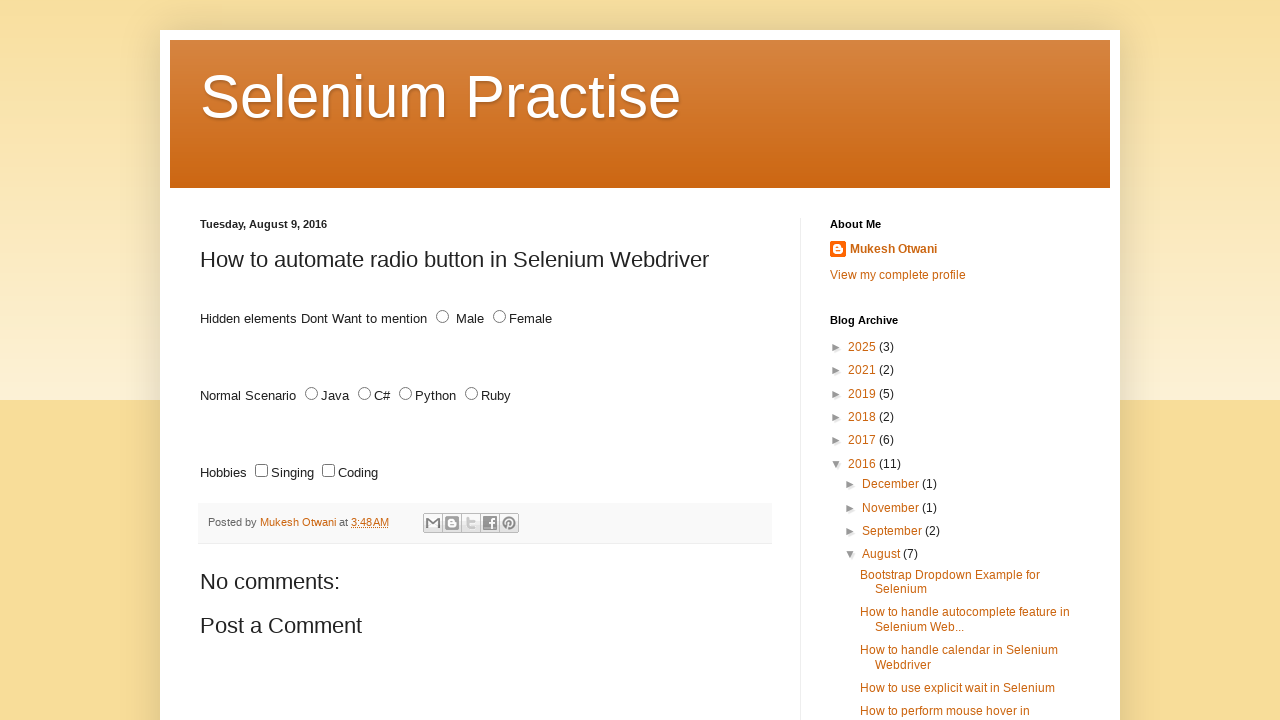

Retrieved bounding box for radio button to check visibility
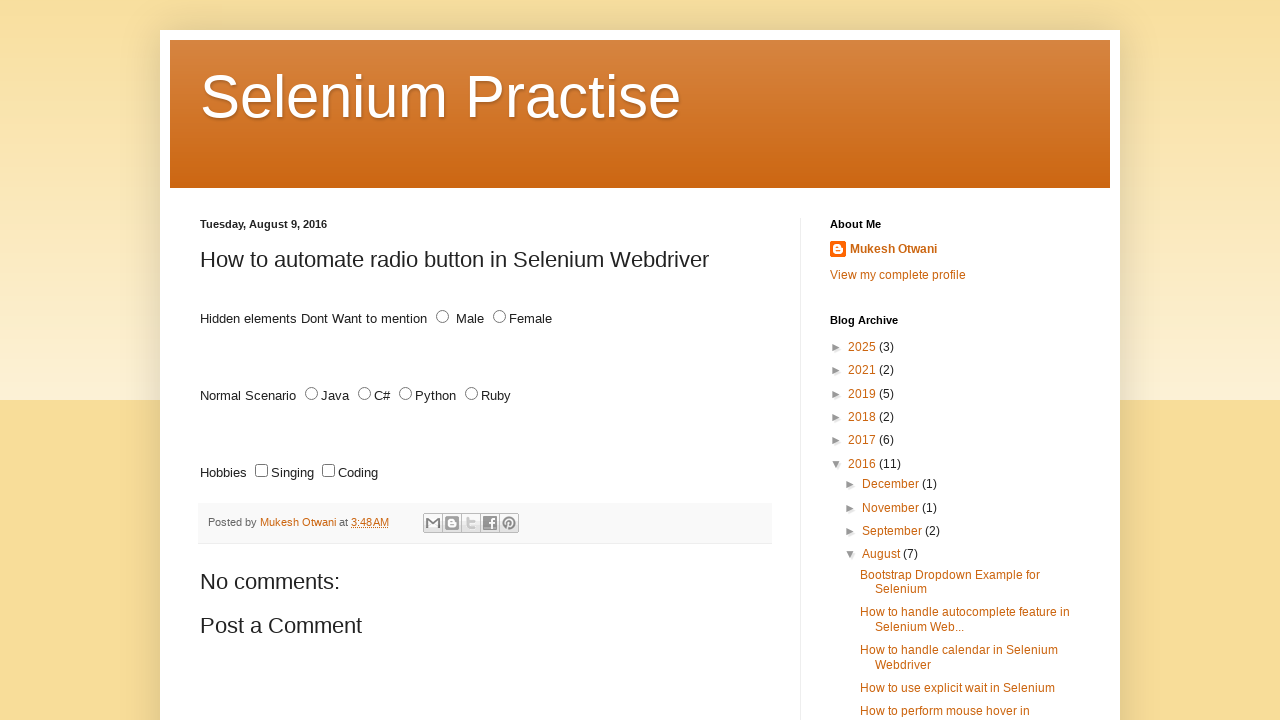

Retrieved bounding box for radio button to check visibility
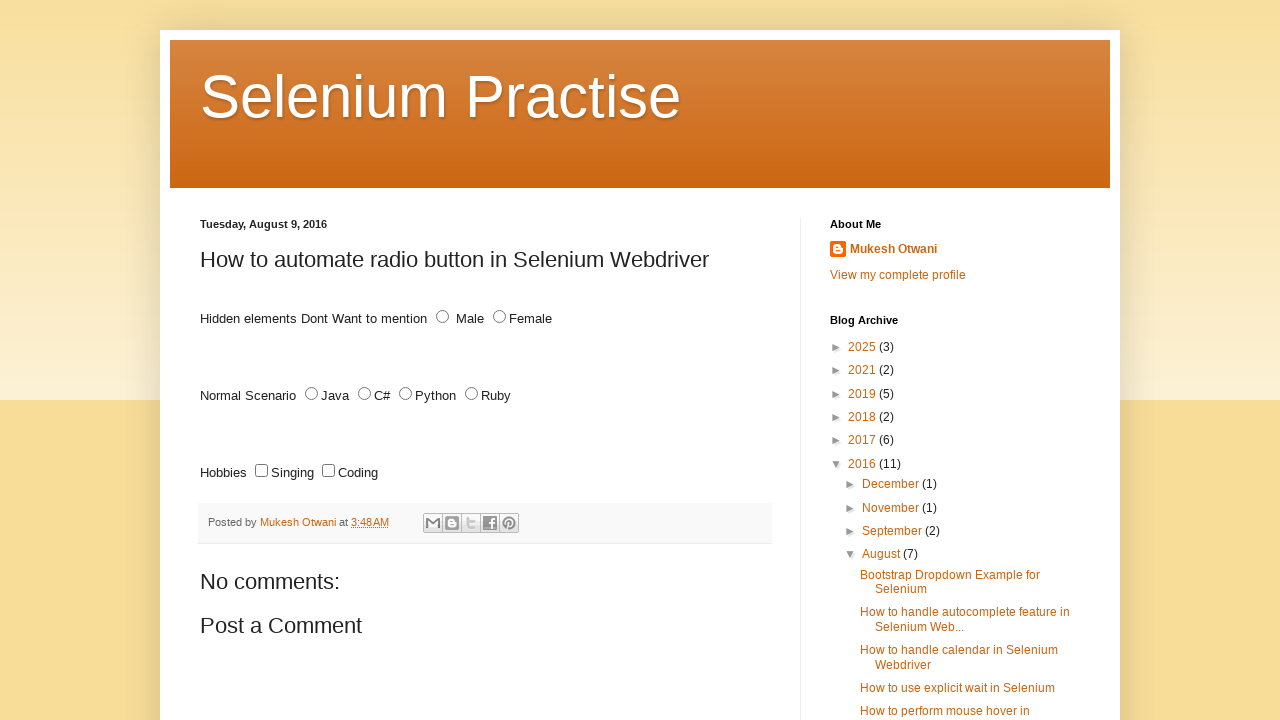

Clicked the first visible radio button based on location coordinates at (442, 317) on xpath=//input[@id='male'] >> nth=1
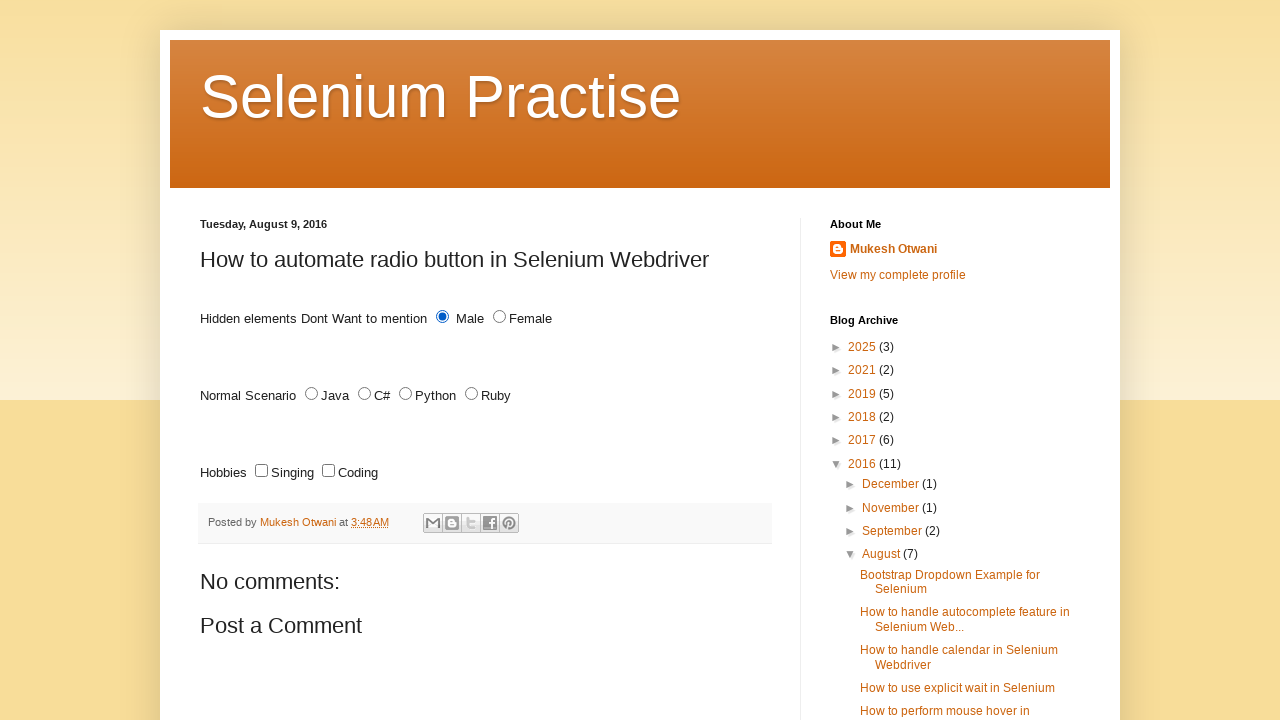

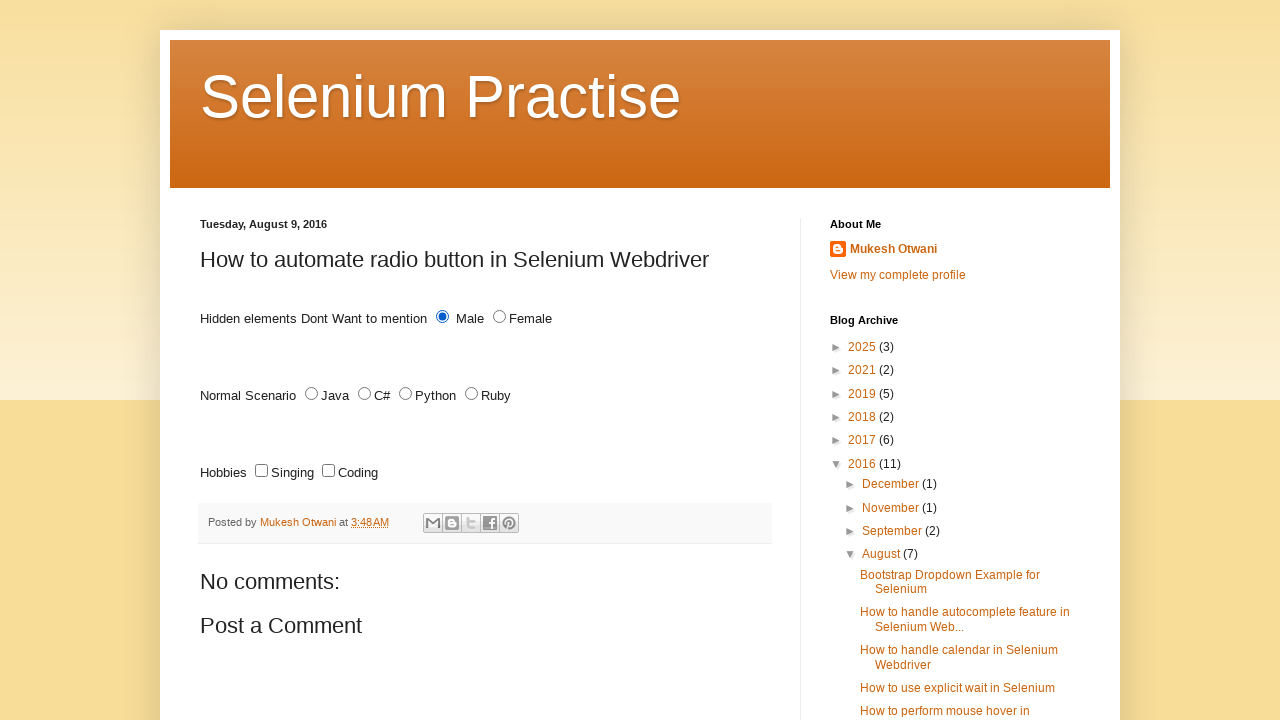